Tests form interactions by selecting a radio button option, choosing the same option from a dropdown, entering it in a text field, triggering an alert, and verifying the alert contains the expected text

Starting URL: https://www.rahulshettyacademy.com/AutomationPractice/

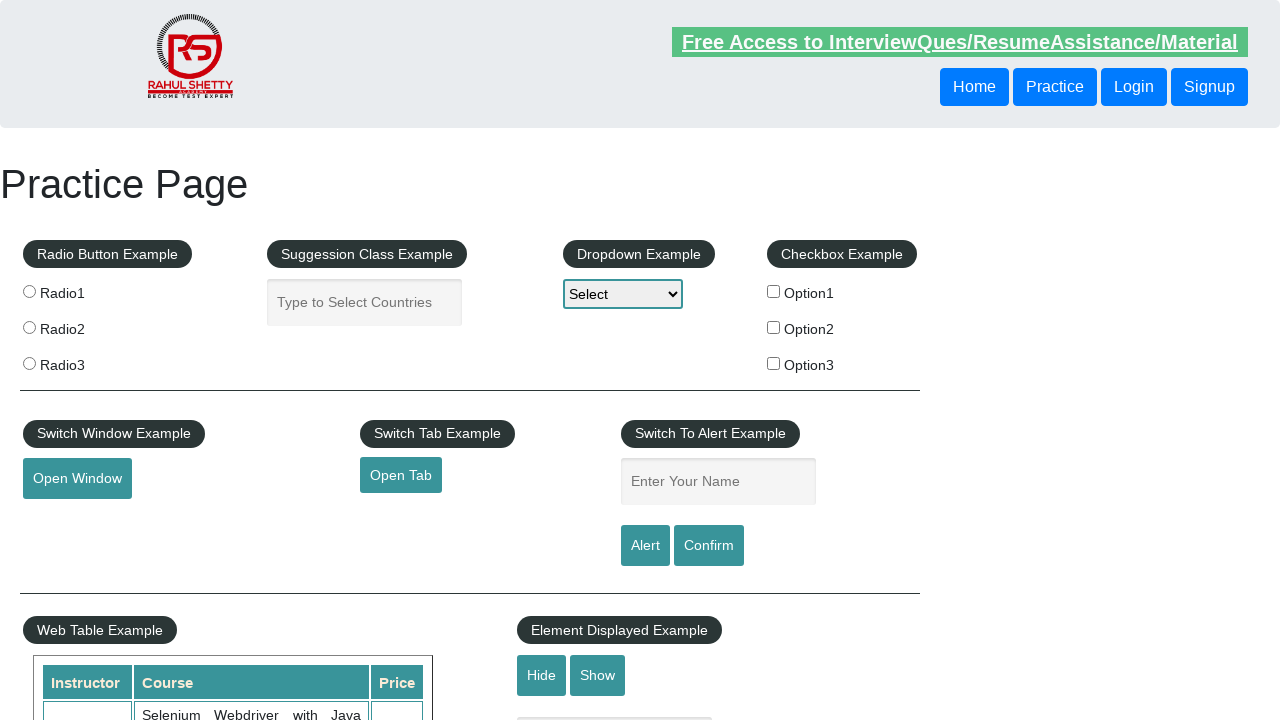

Retrieved value attribute 'option2' from radio button
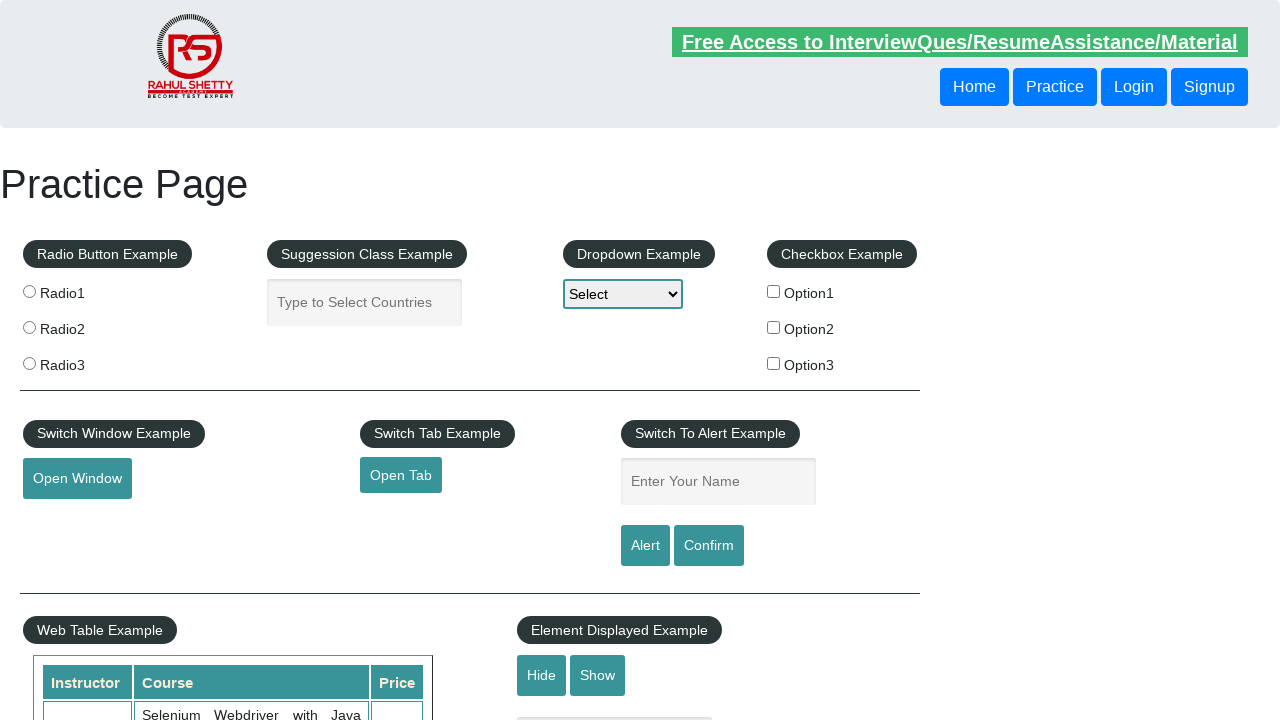

Selected radio button option2 at (774, 327) on xpath=//input[@value='option2']
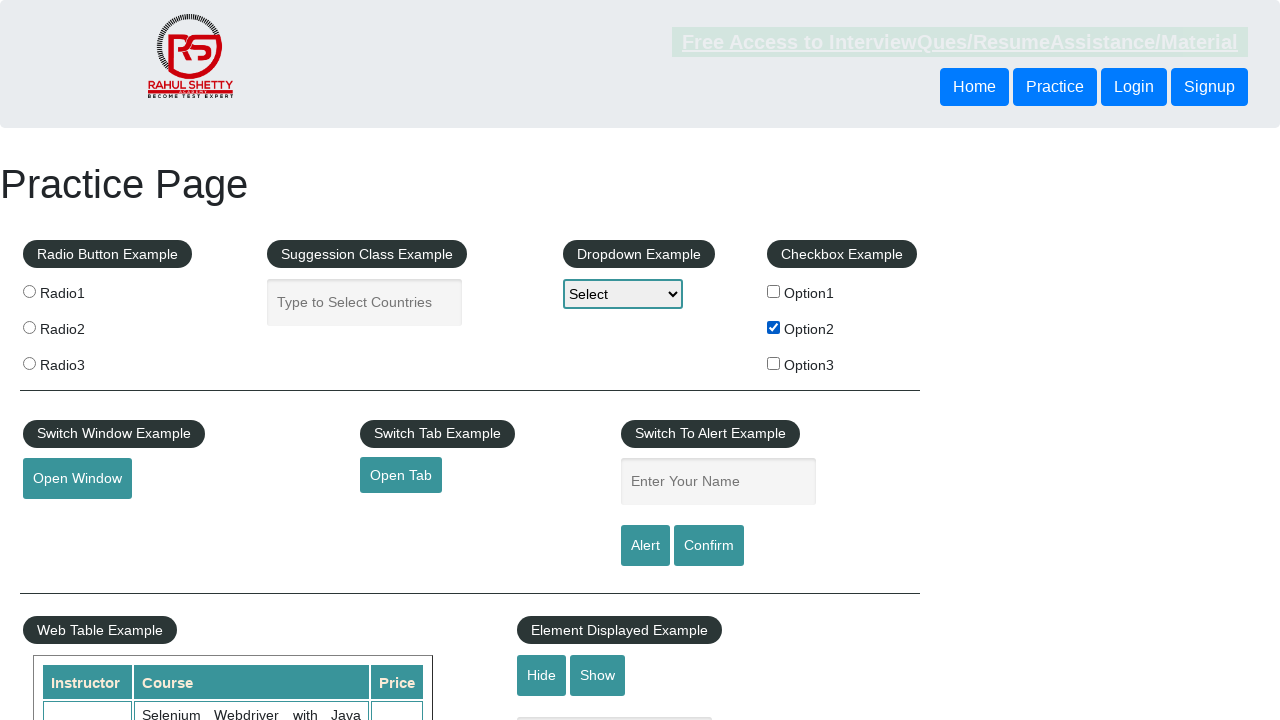

Selected 'option2' from dropdown on #dropdown-class-example
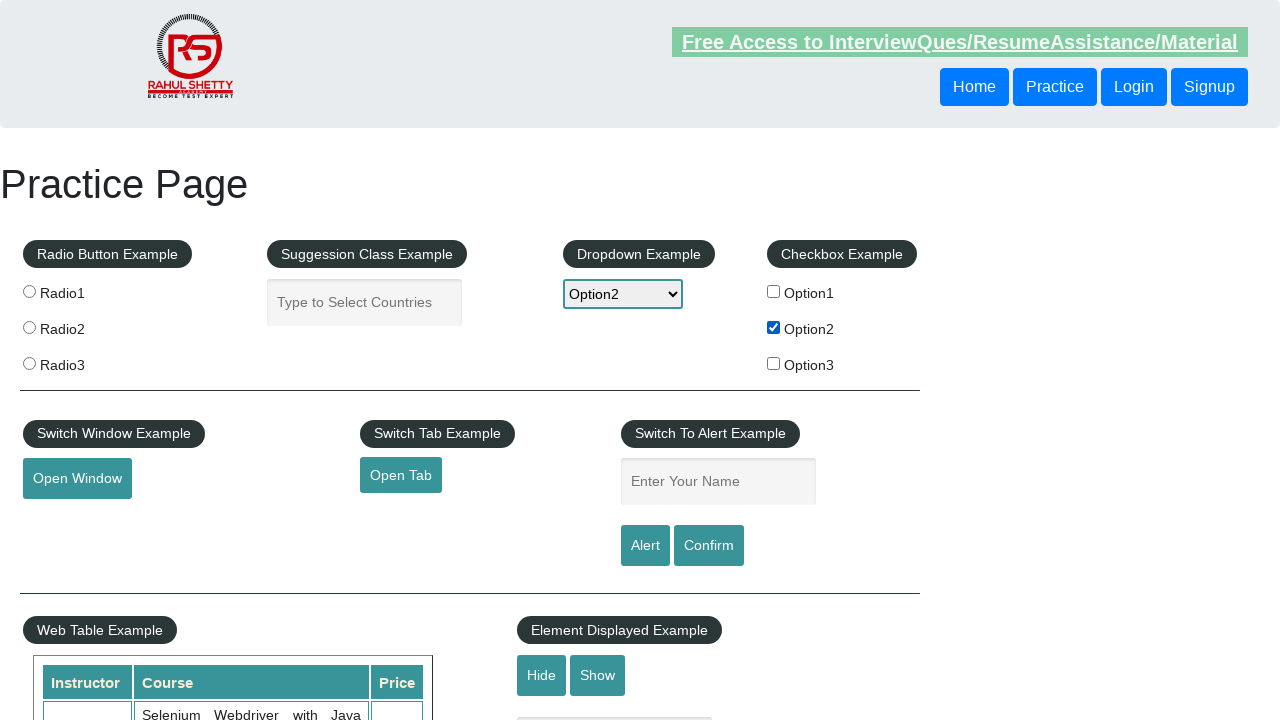

Entered 'option2' in name field on #name
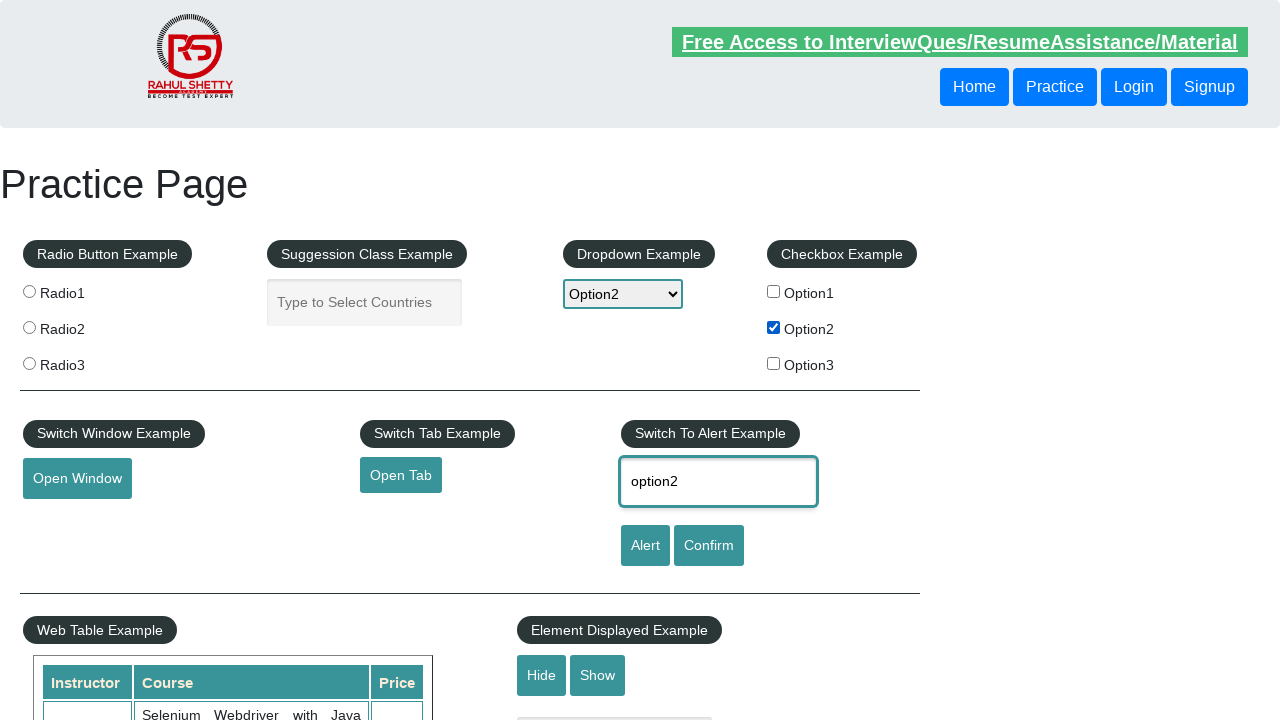

Set up alert handler to accept dialogs
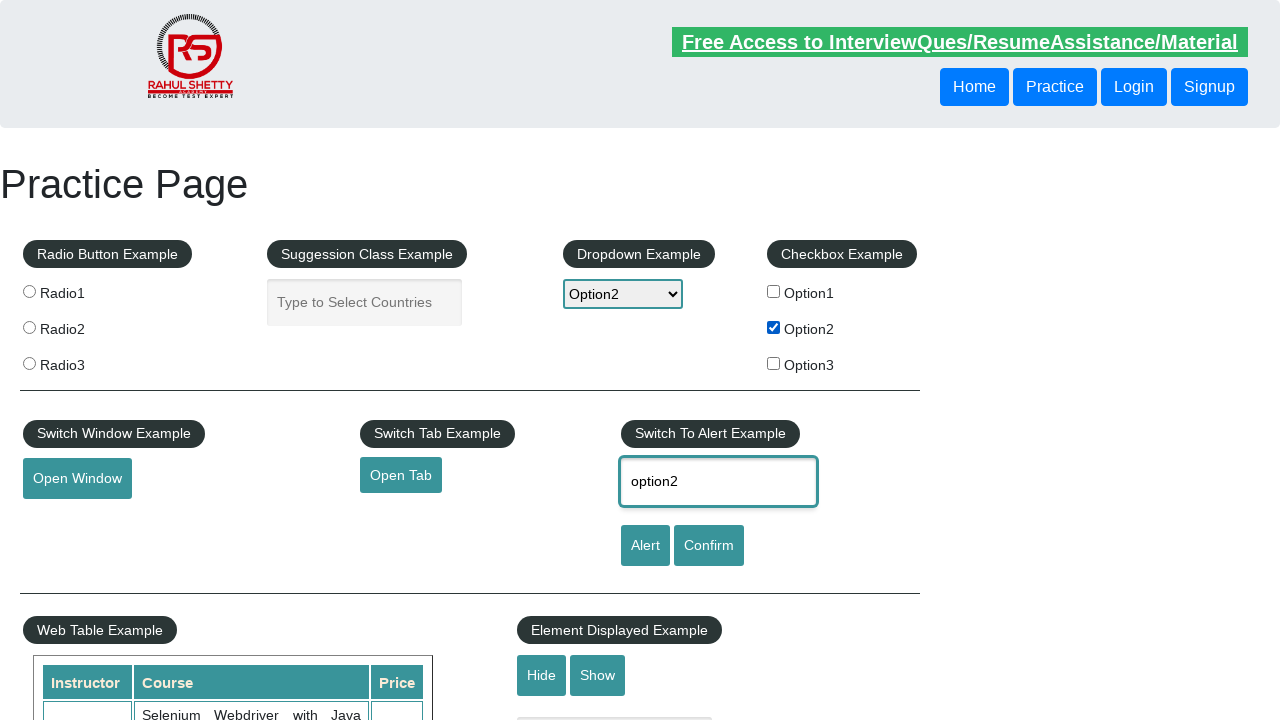

Clicked alert button and accepted alert dialog at (645, 546) on #alertbtn
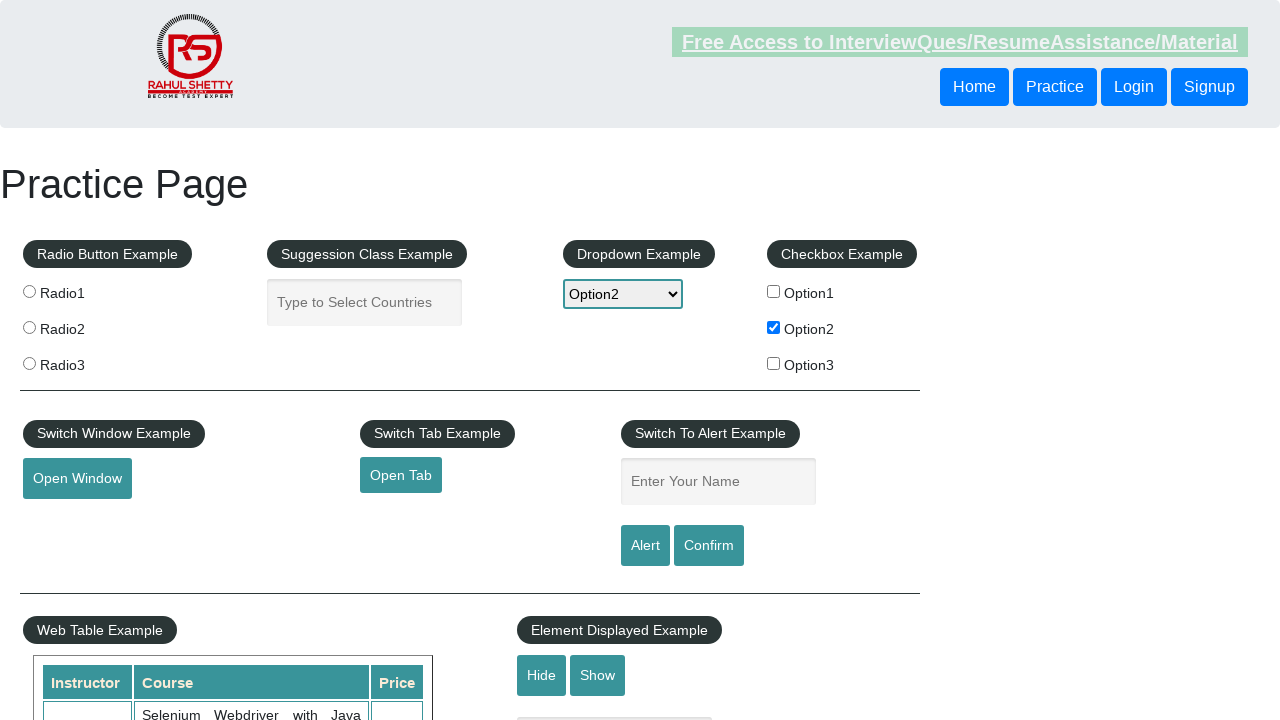

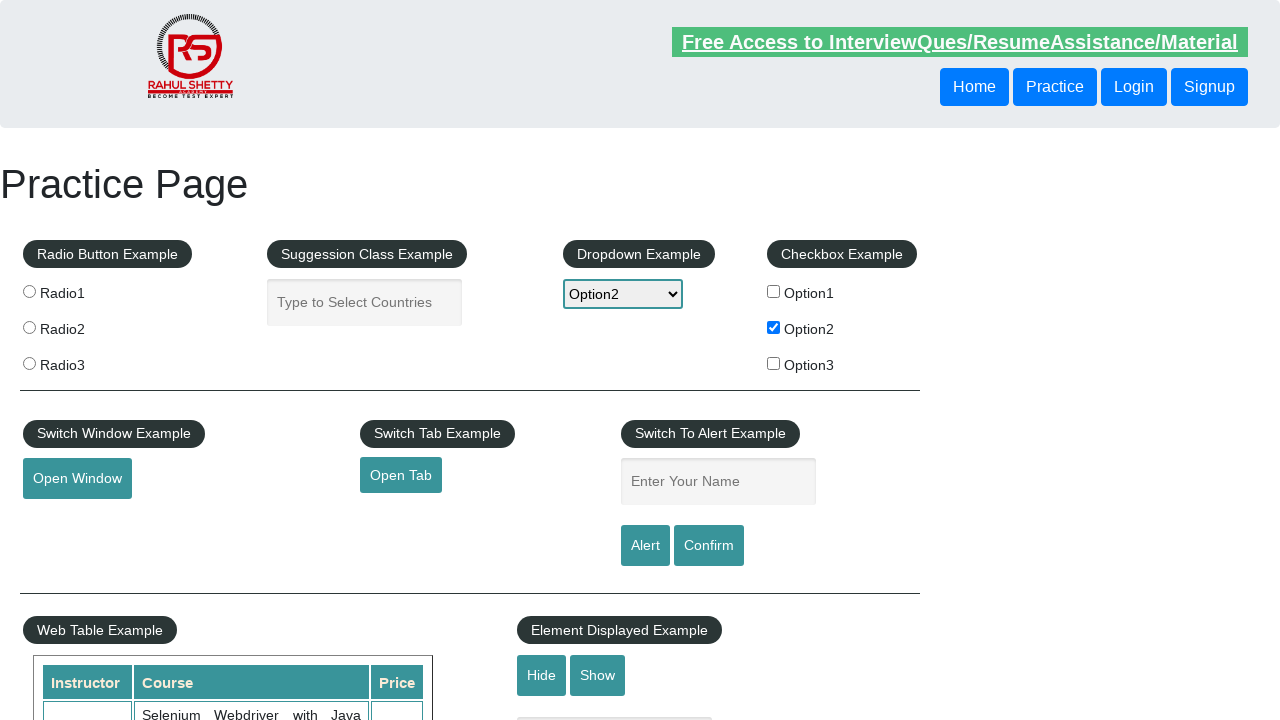